Tests number input field by entering a value containing both numbers and letters to verify input validation

Starting URL: http://the-internet.herokuapp.com/inputs

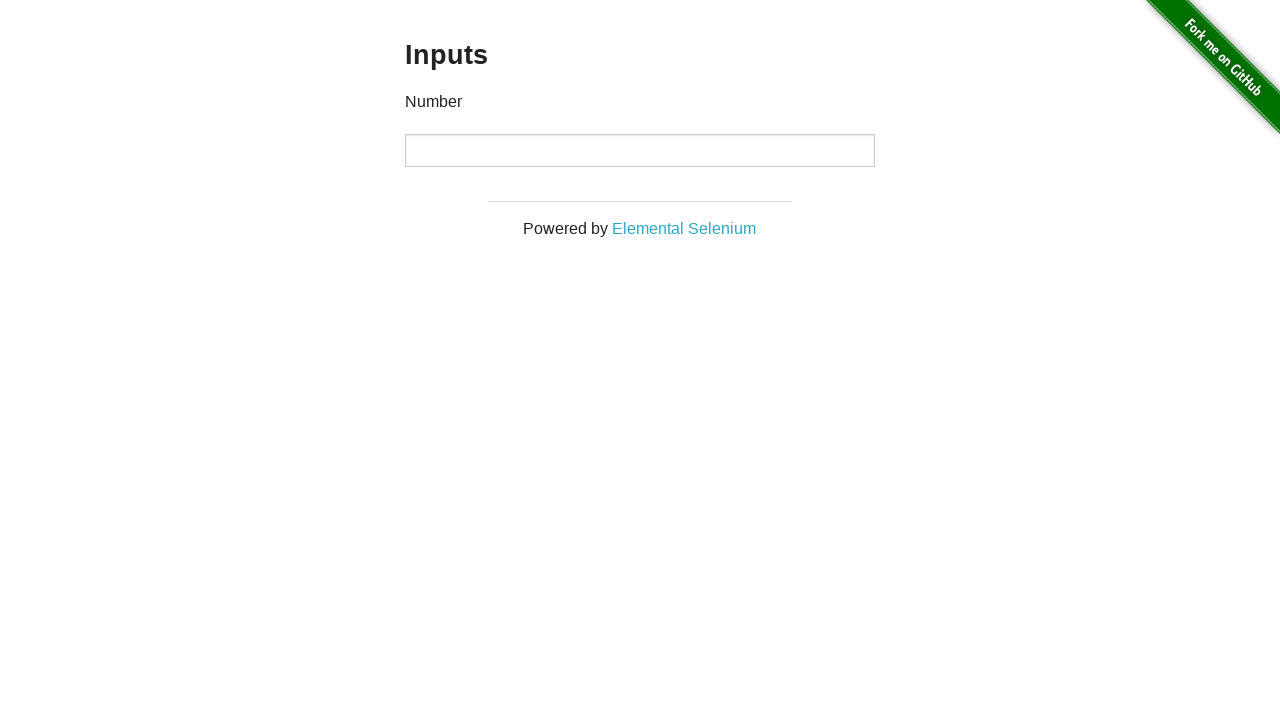

Located the number input field on the page
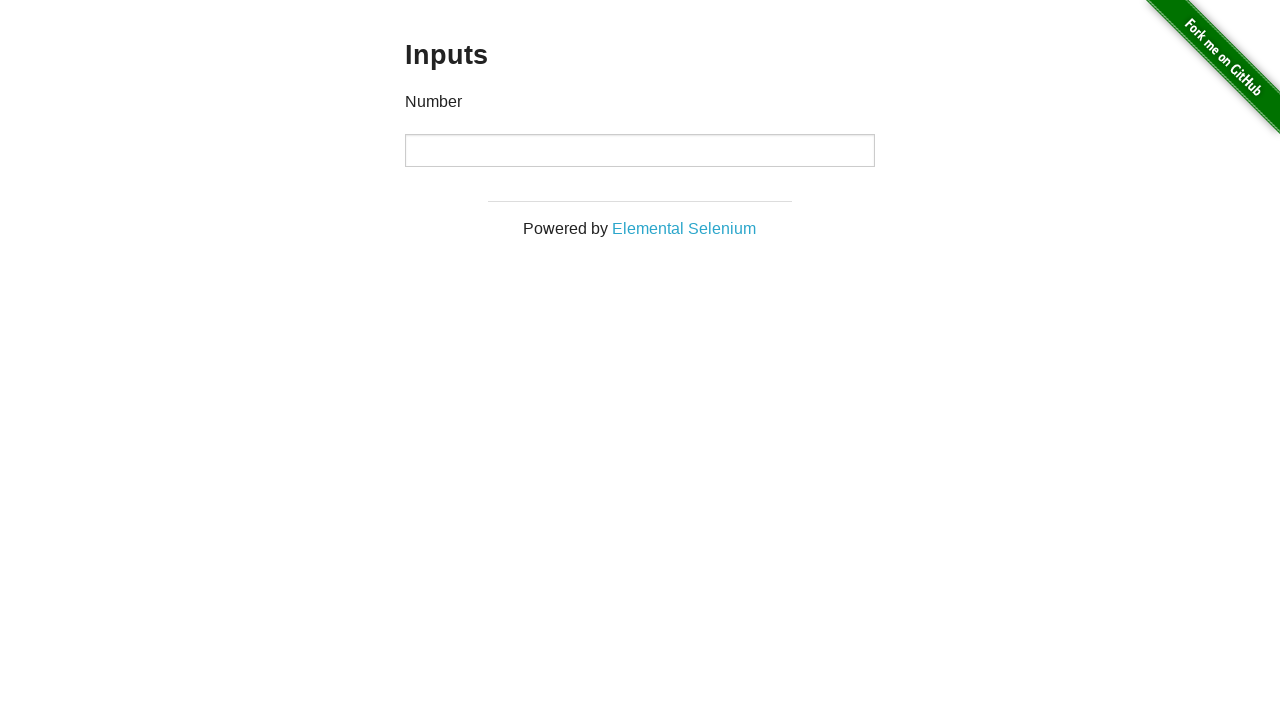

Filled number input field with value '10' on .example input[type='number']
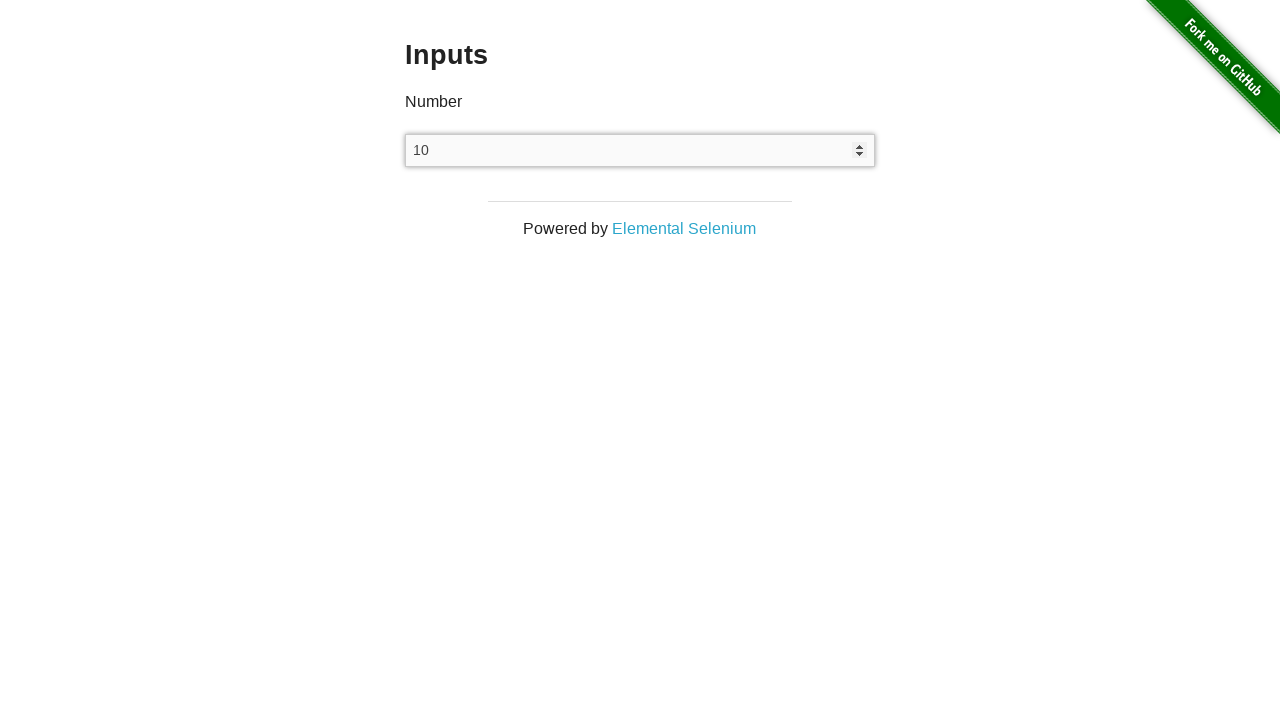

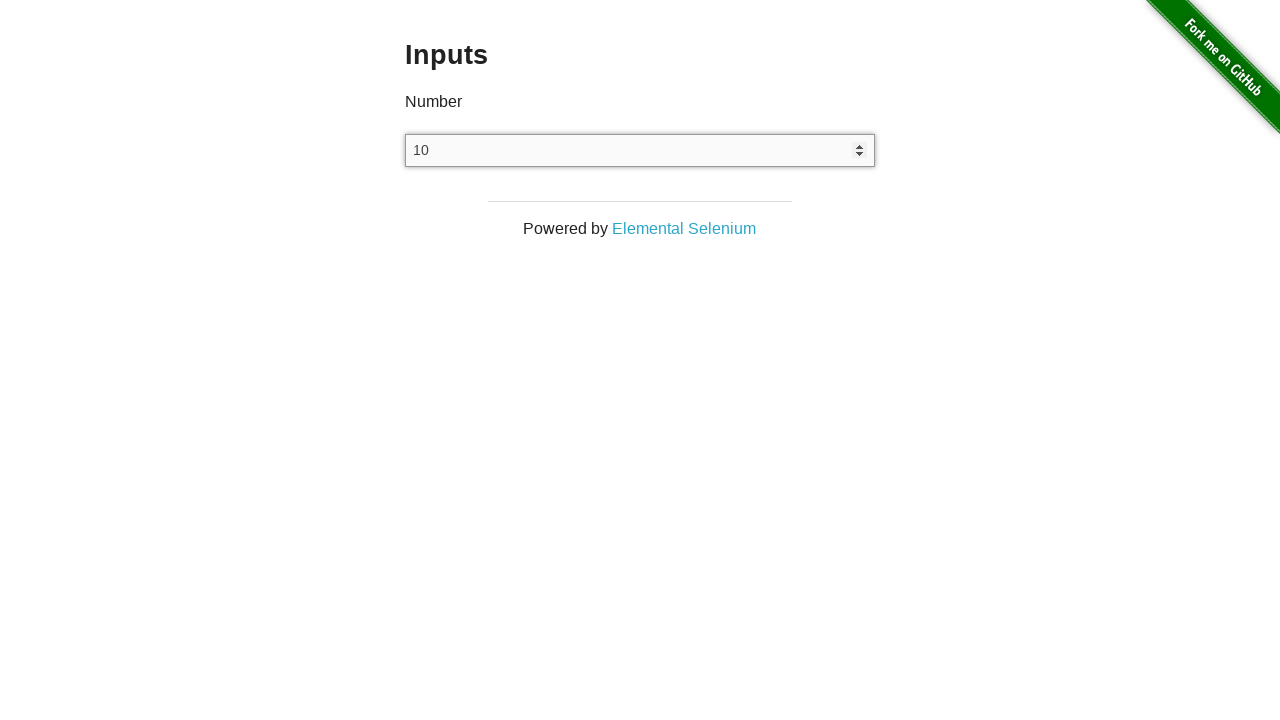